Tests handling child windows by clicking a link that opens a new tab and reading content from the new page.

Starting URL: https://rahulshettyacademy.com/loginpagePractise

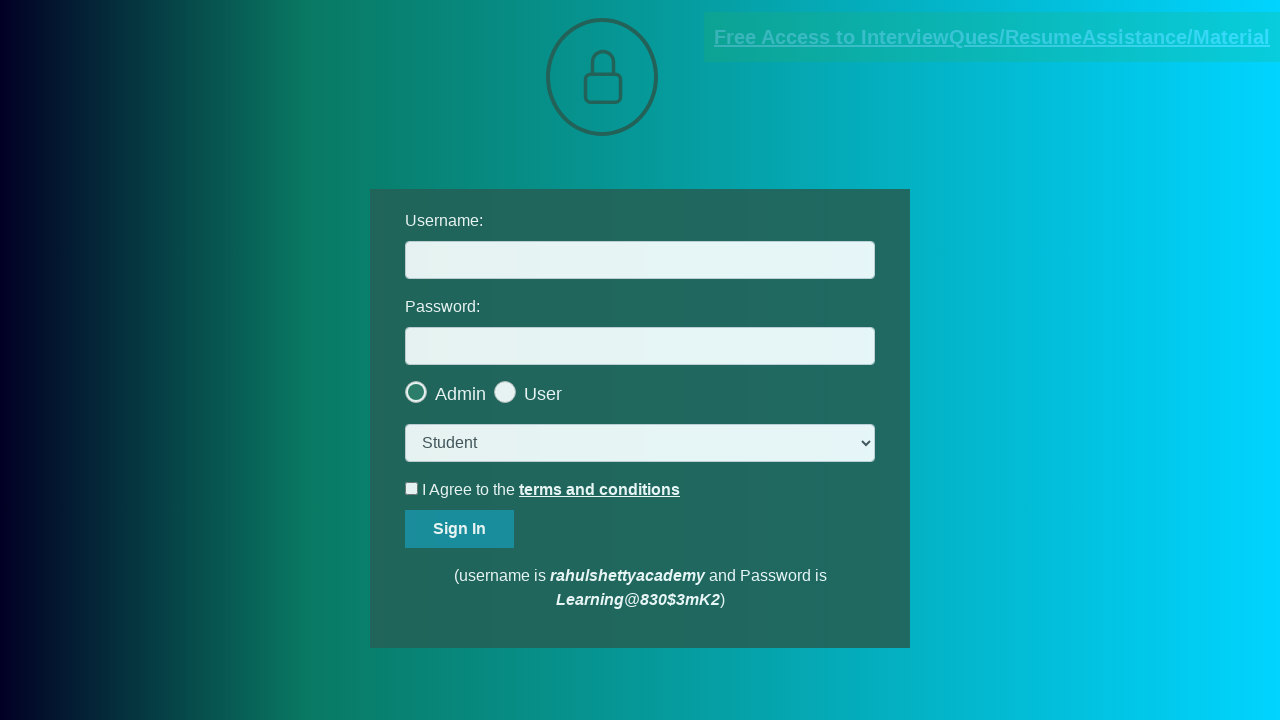

Located blinking text link with documents-request href
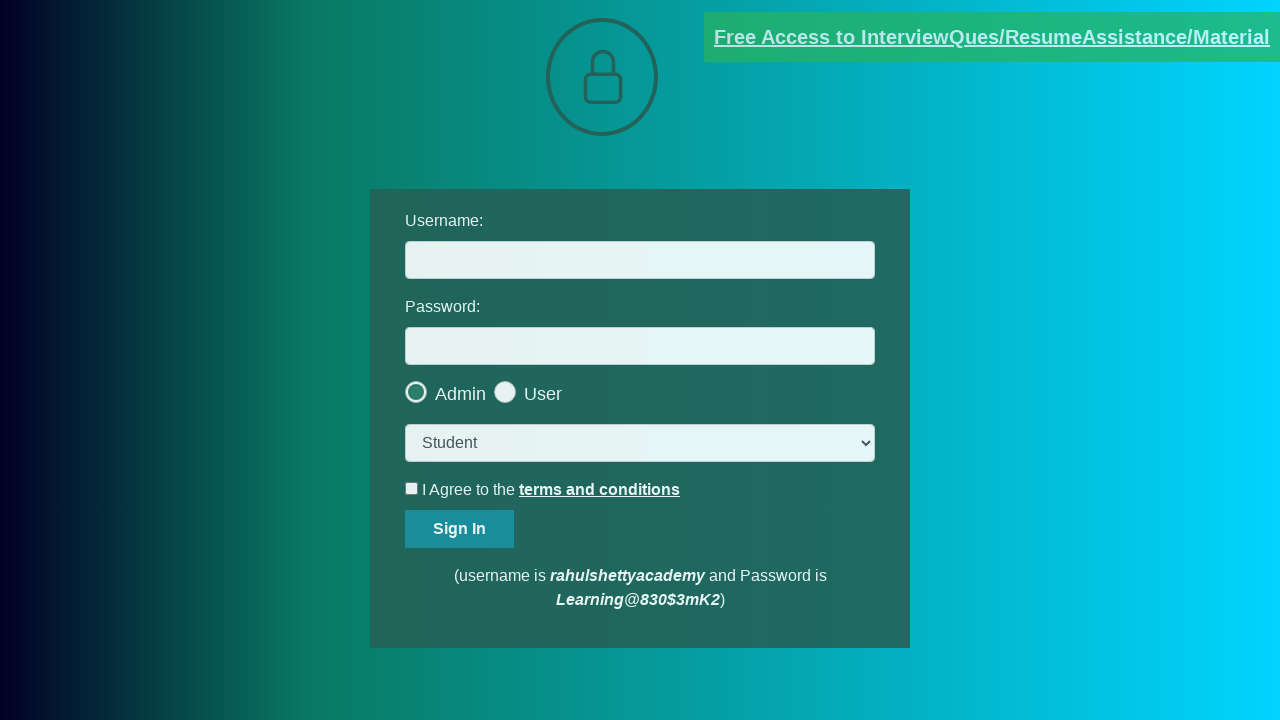

Clicked blinking text link to open new tab at (992, 37) on [href*='documents-request']
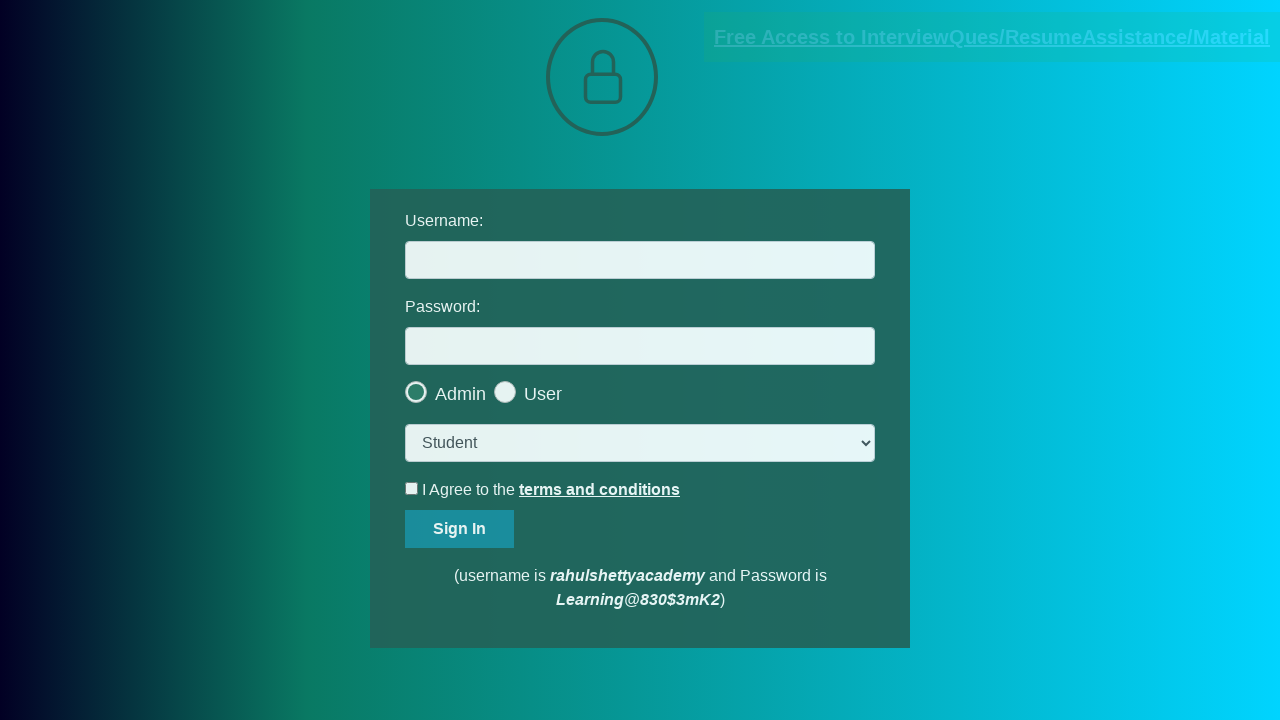

New page/tab opened and captured
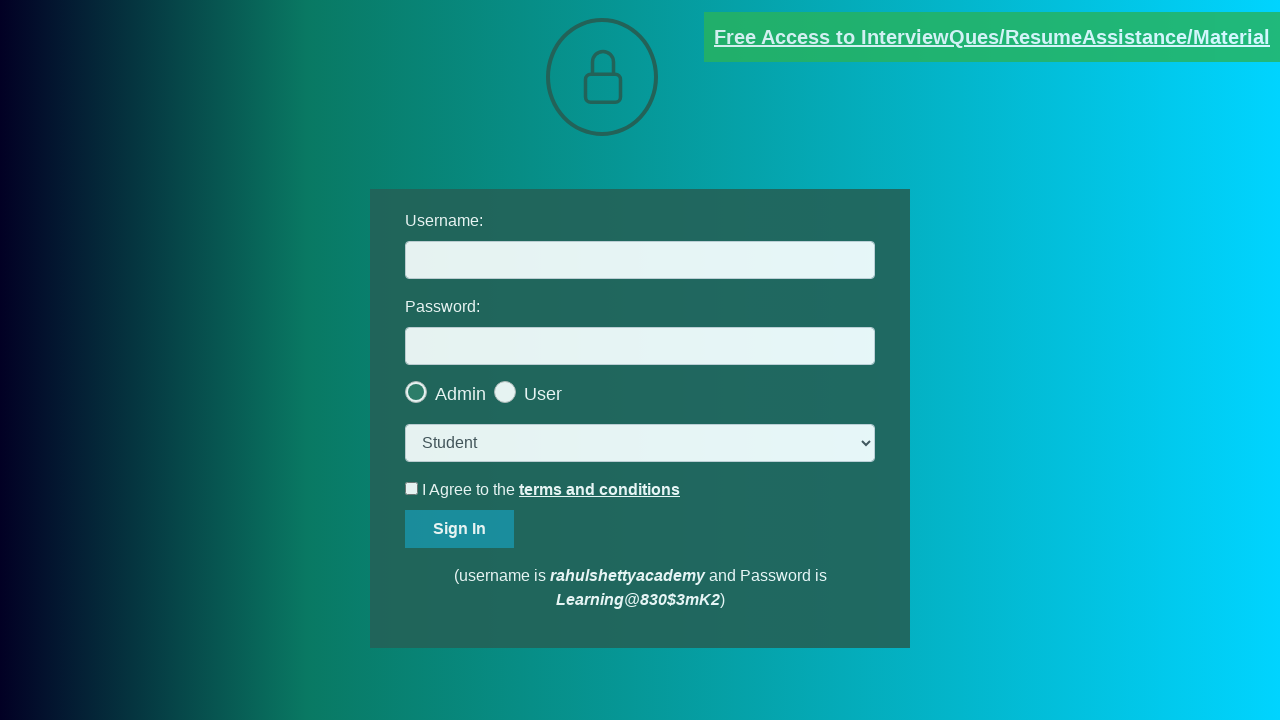

New page finished loading
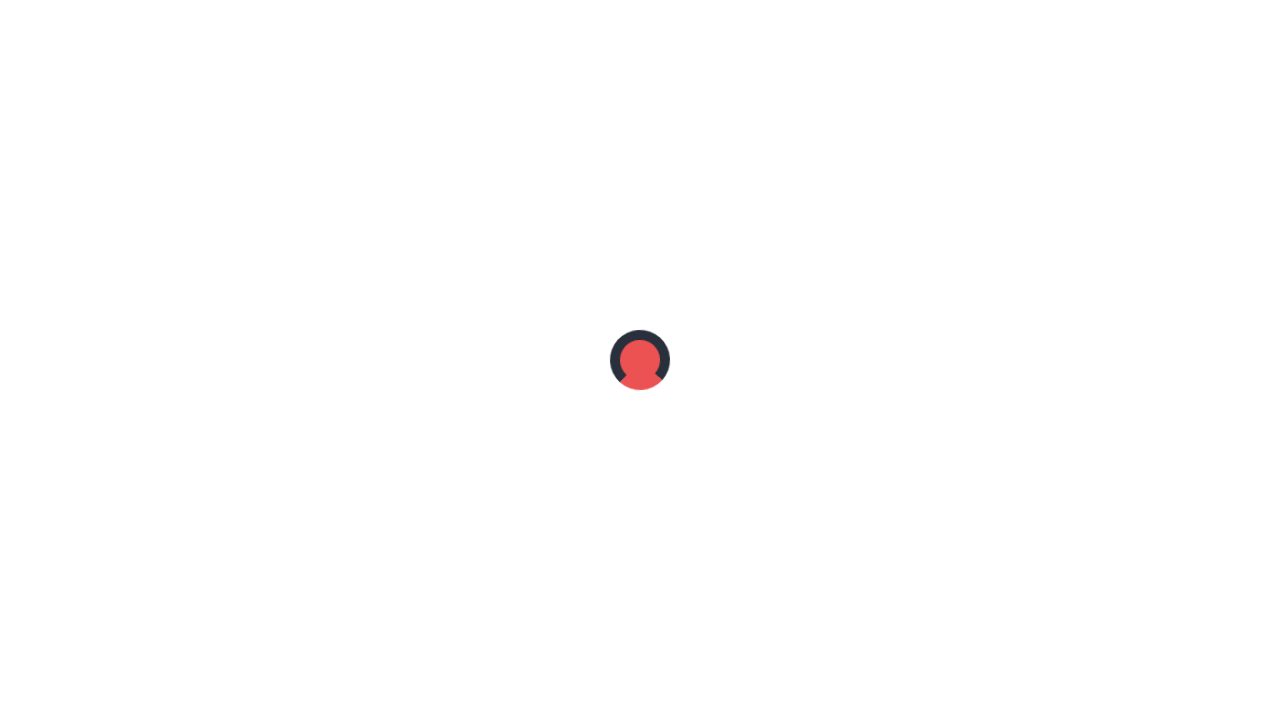

Retrieved text content from .red element: Please email us at mentor@rahulshettyacademy.com with below template to receive response 
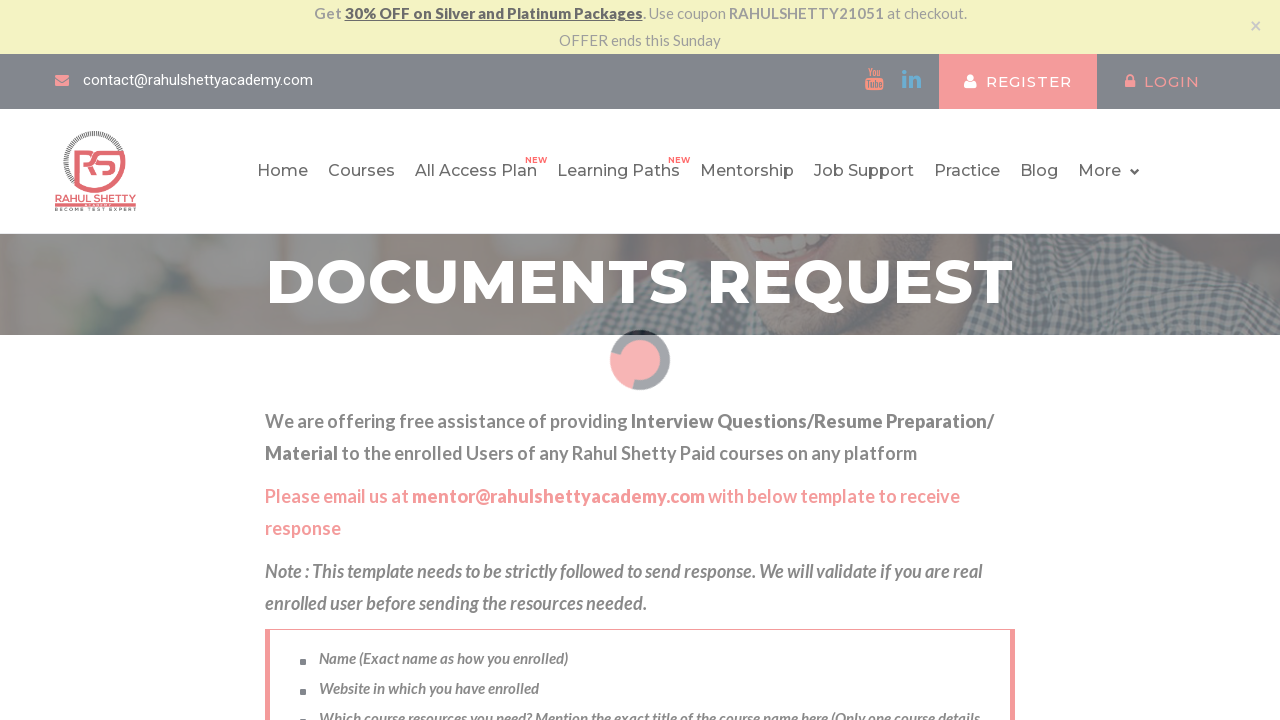

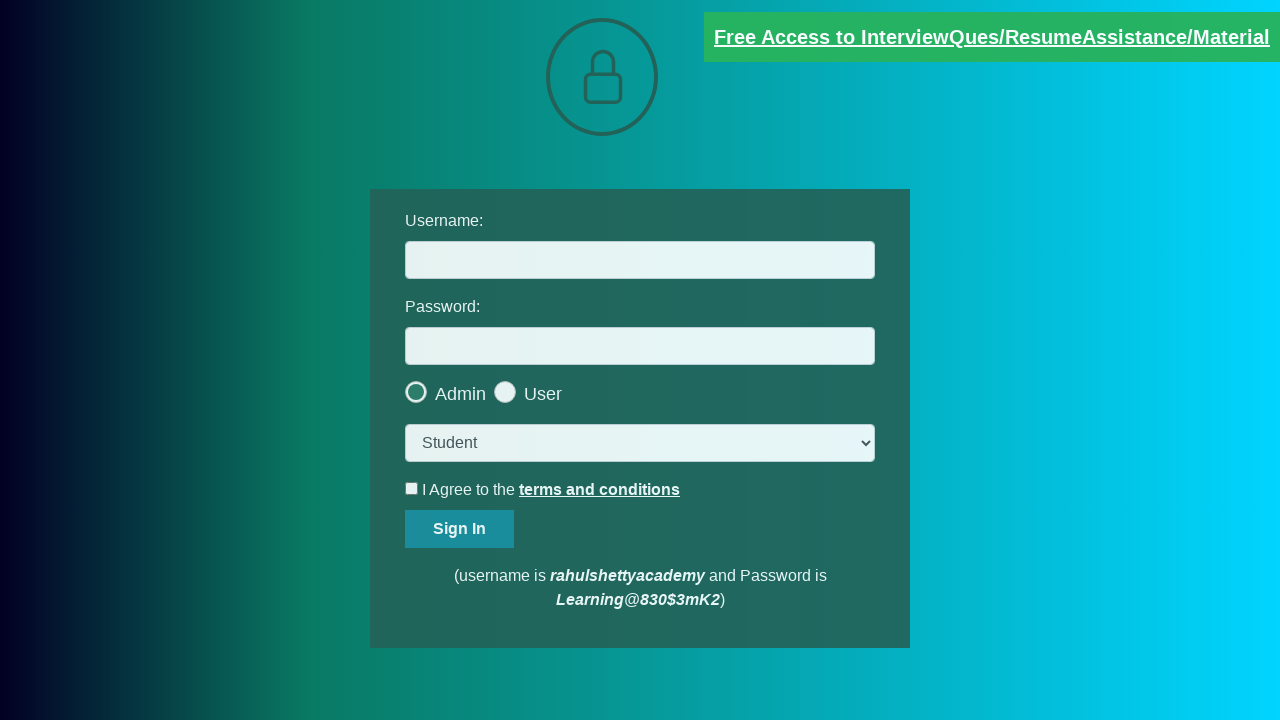